Tests iframe interaction by entering text in the main page, switching to an iframe to select an option from a dropdown, then switching back to the main frame to update the text field

Starting URL: https://www.hyrtutorials.com/p/frames-practice.html

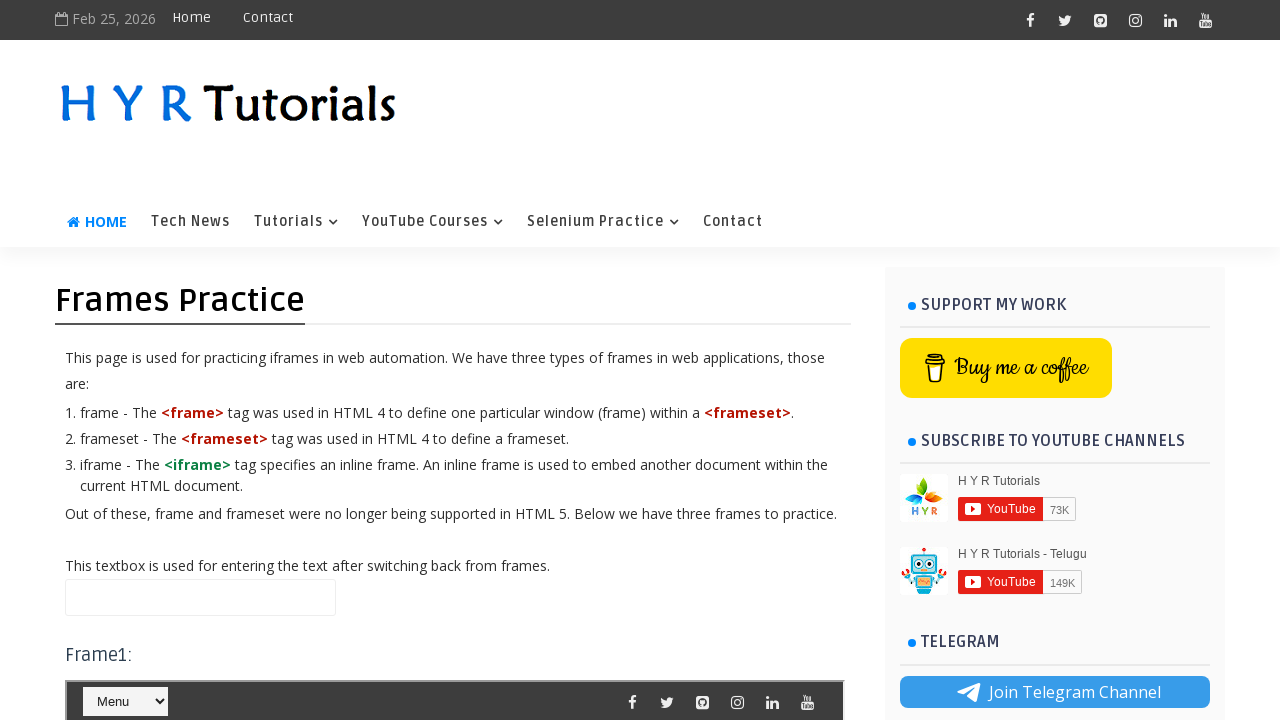

Filled main page text field with 'default content area' on #name
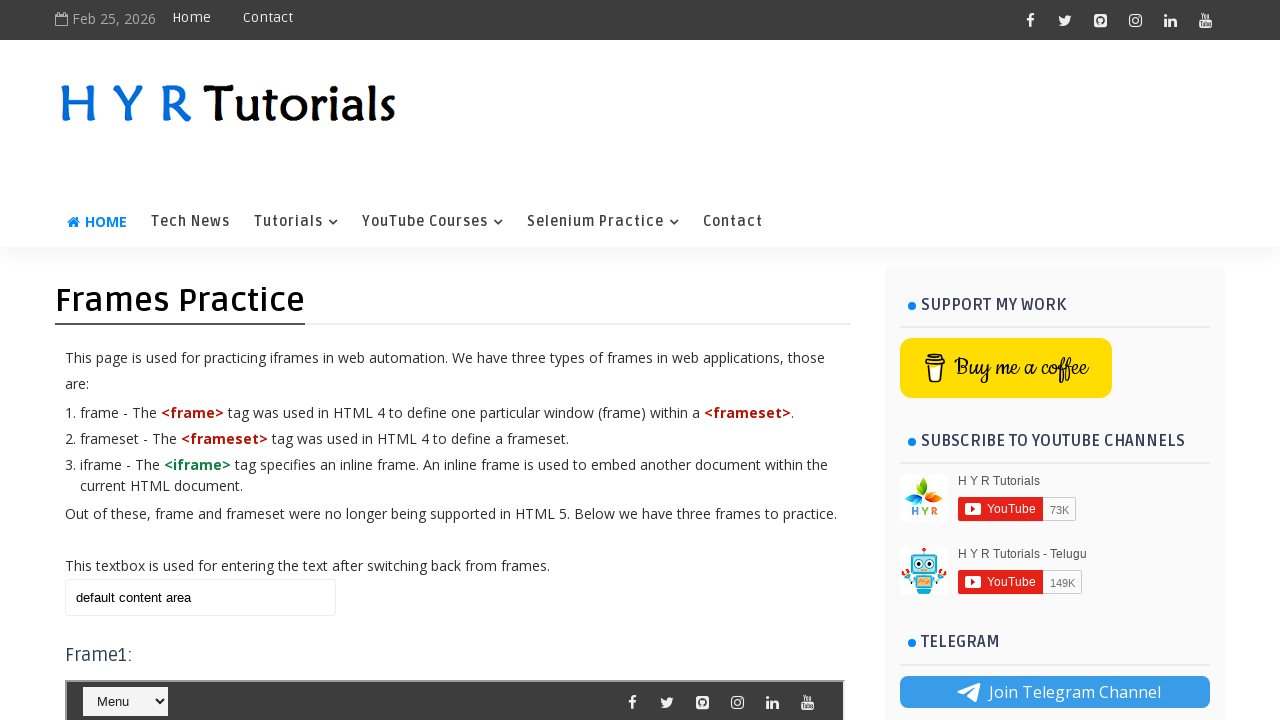

Located iframe with id 'frm1'
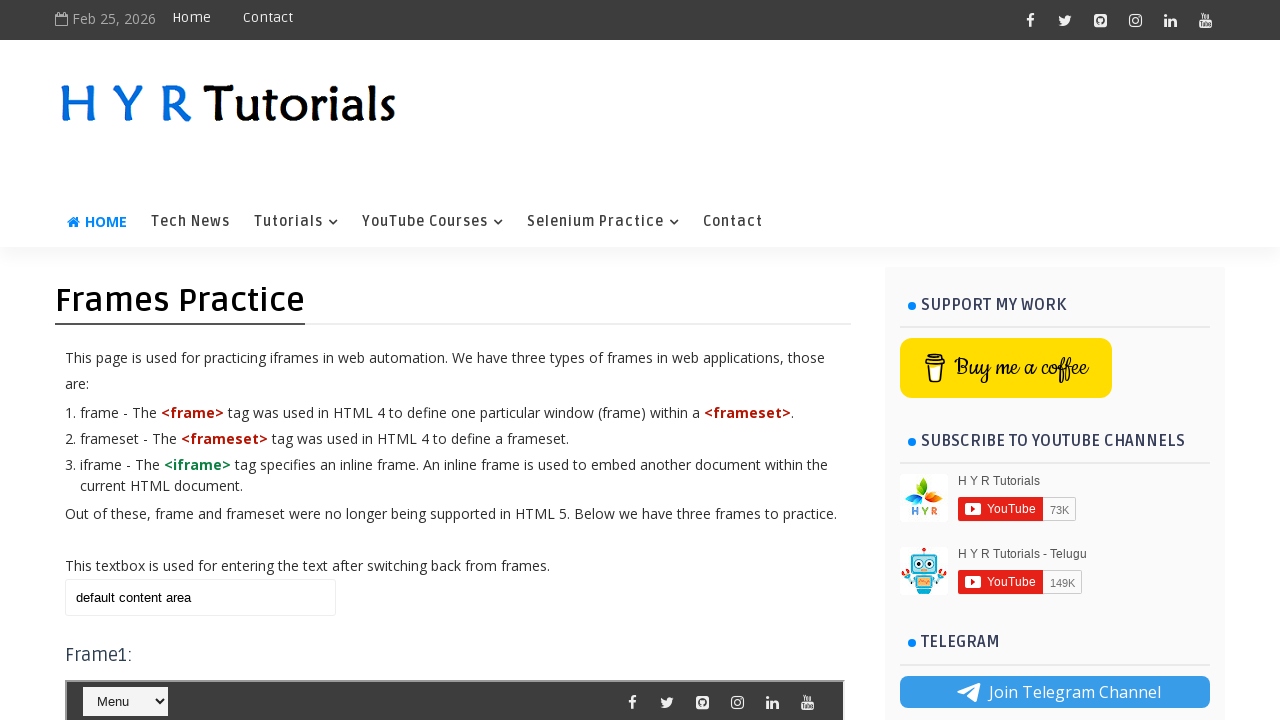

Selected '- Testing' option from dropdown in iframe on #frm1 >> internal:control=enter-frame >> #selectnav1
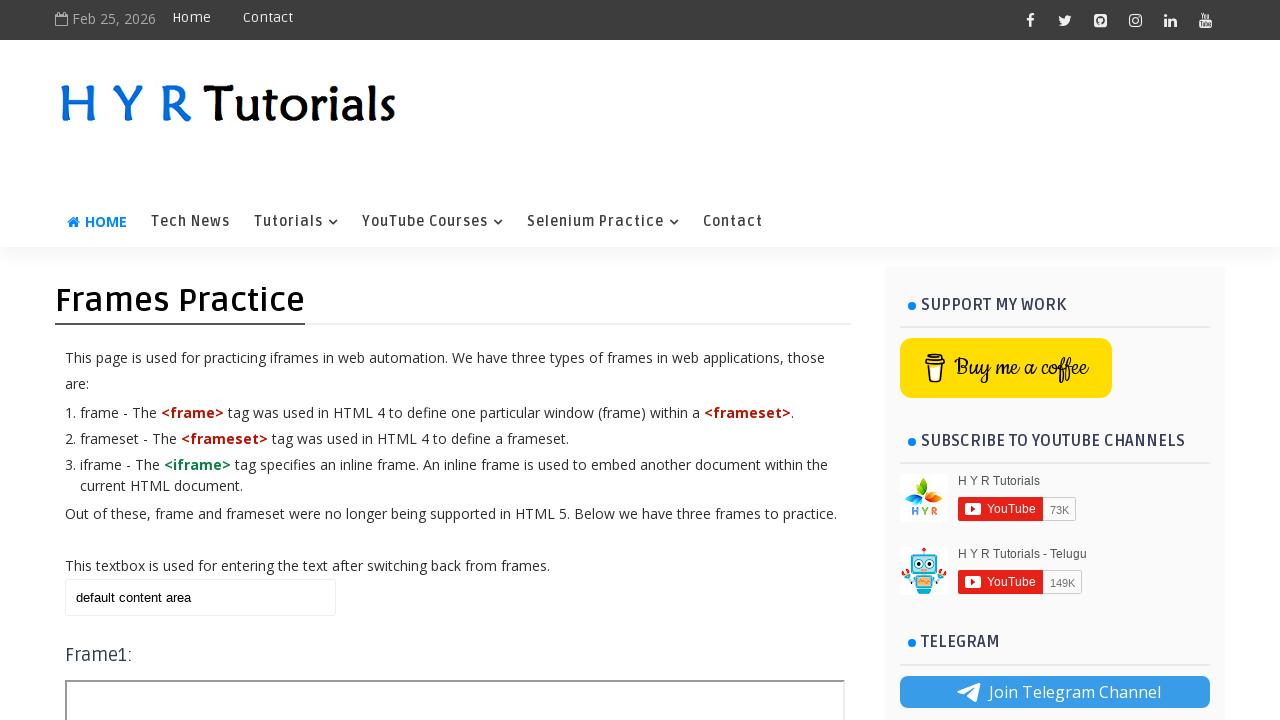

Cleared main page text field on #name
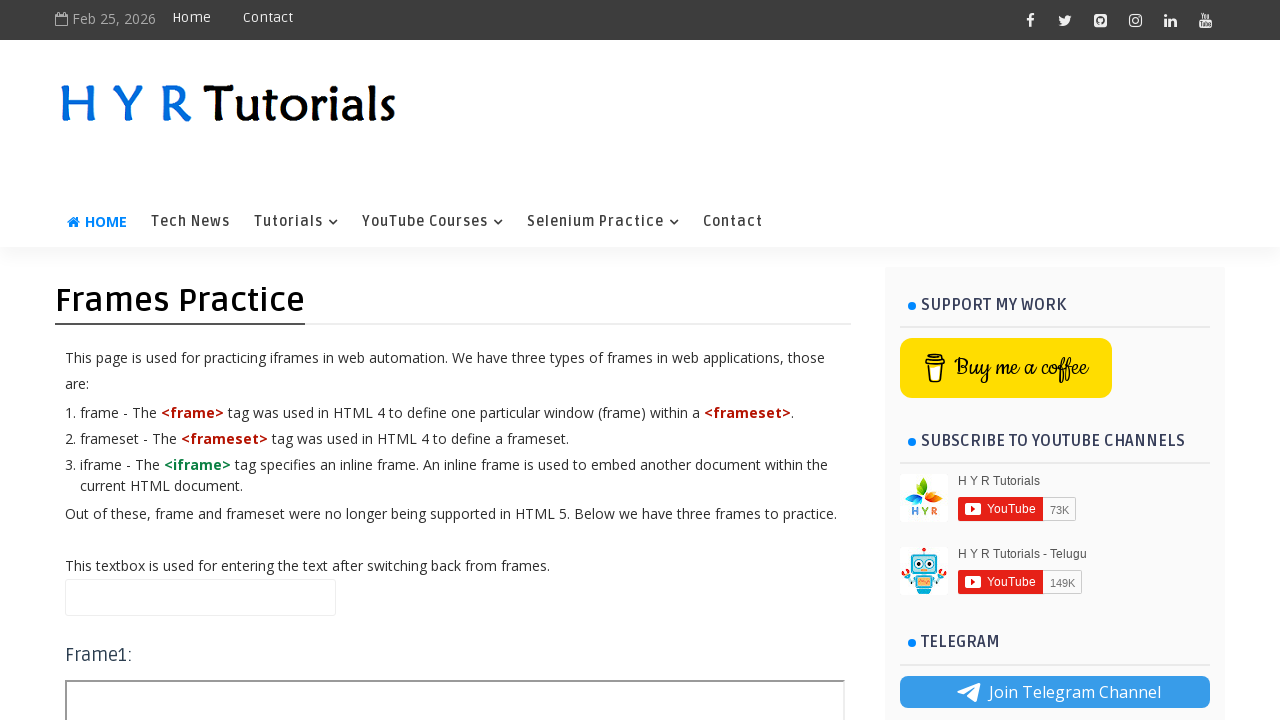

Filled main page text field with 'back to default content' on #name
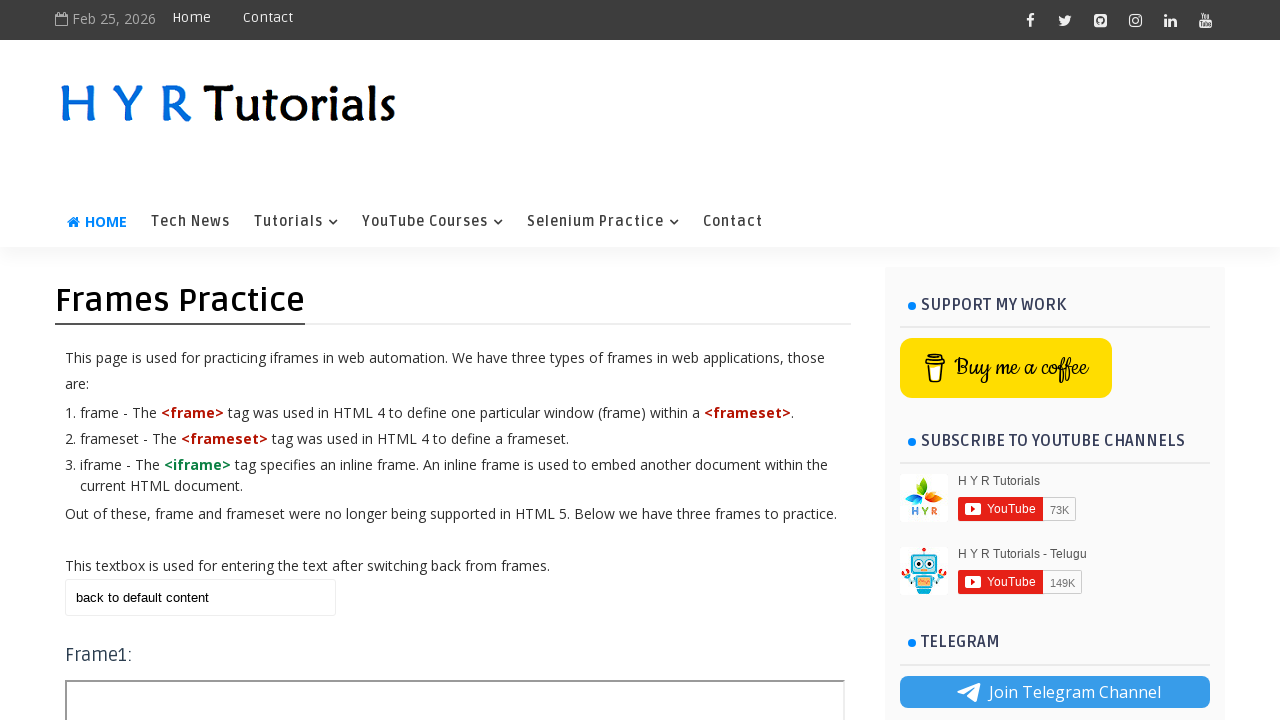

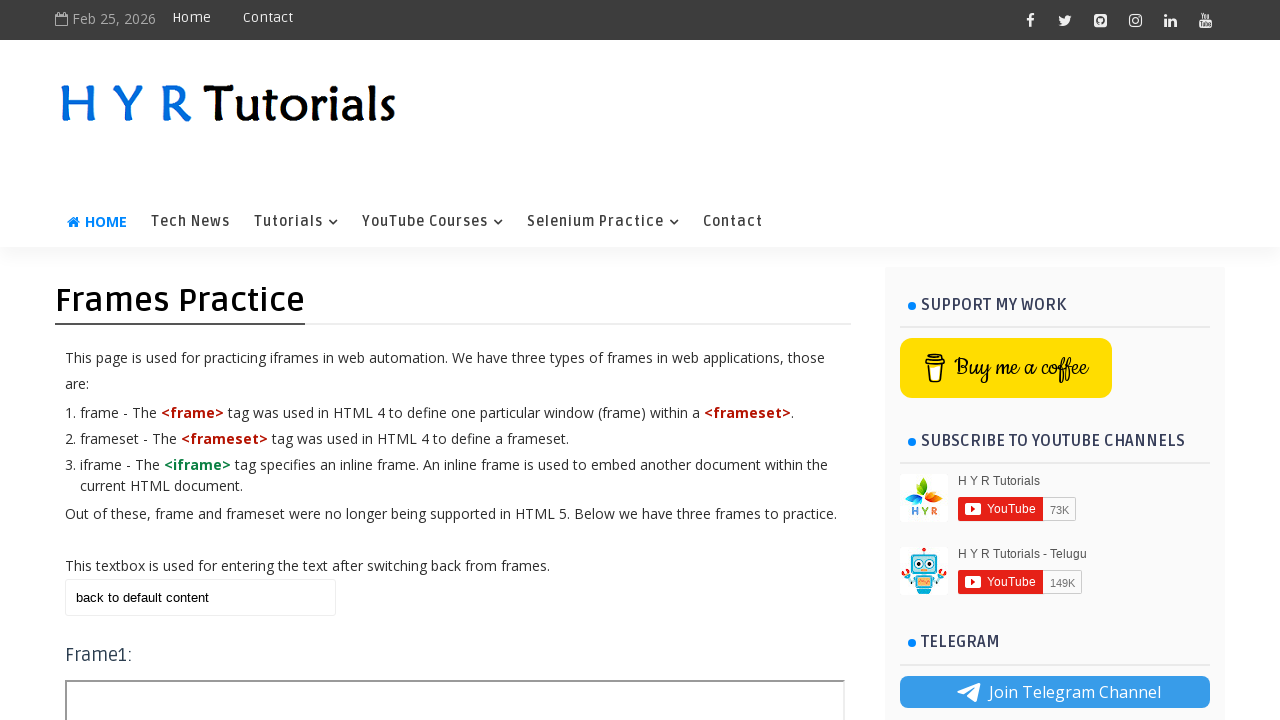